Tests JavaScript confirm dialog by clicking confirm button and accepting it

Starting URL: https://the-internet.herokuapp.com/javascript_alerts

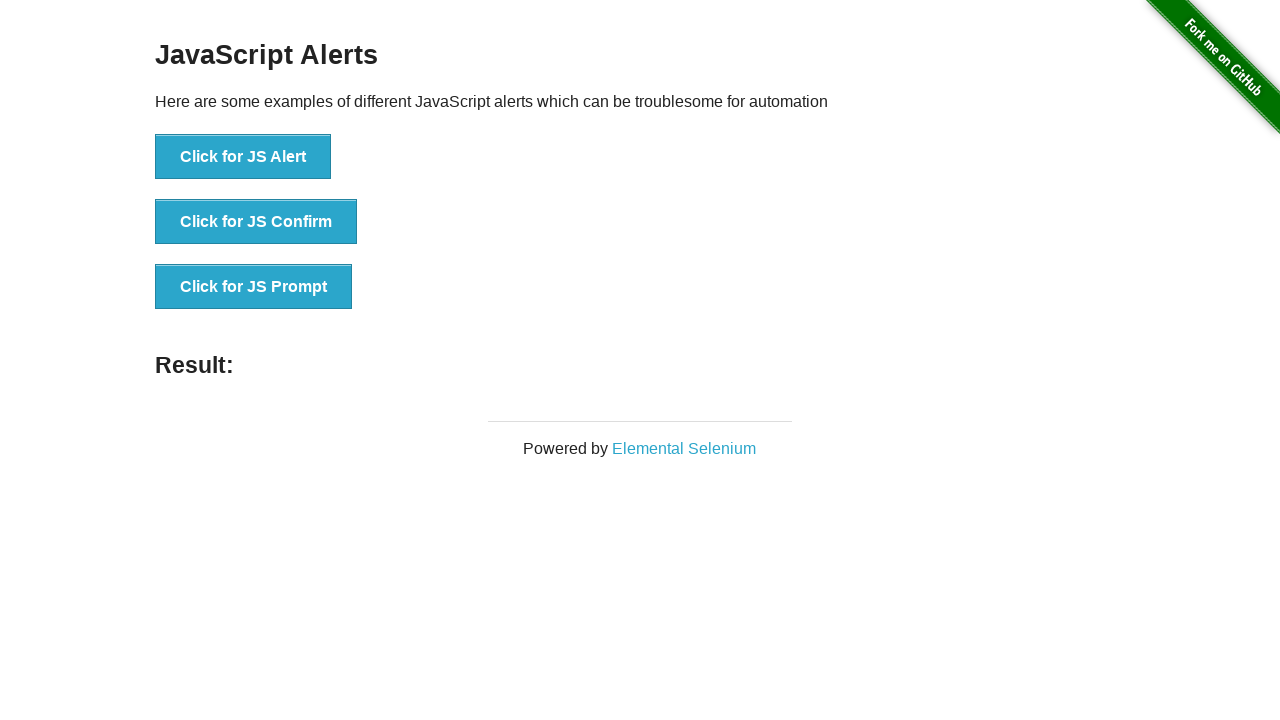

Clicked JavaScript confirm button at (256, 222) on //button[@onclick="jsConfirm()"]
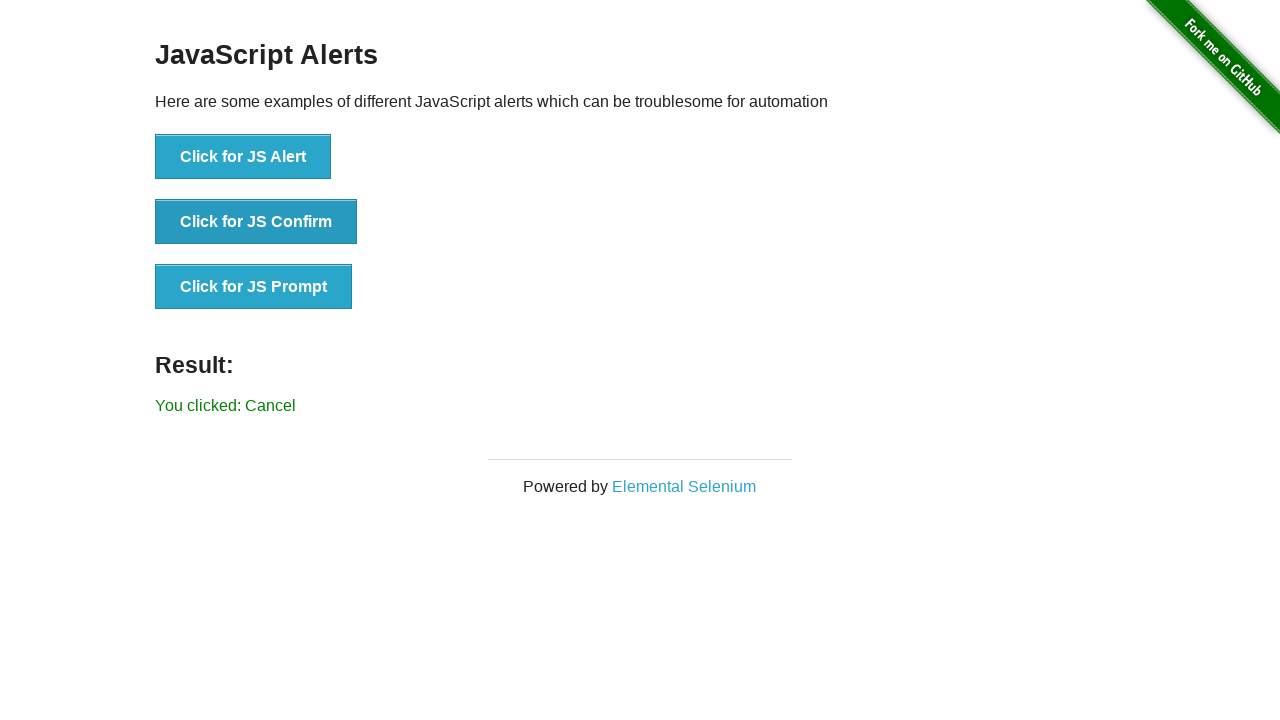

Accepted JavaScript confirm dialog
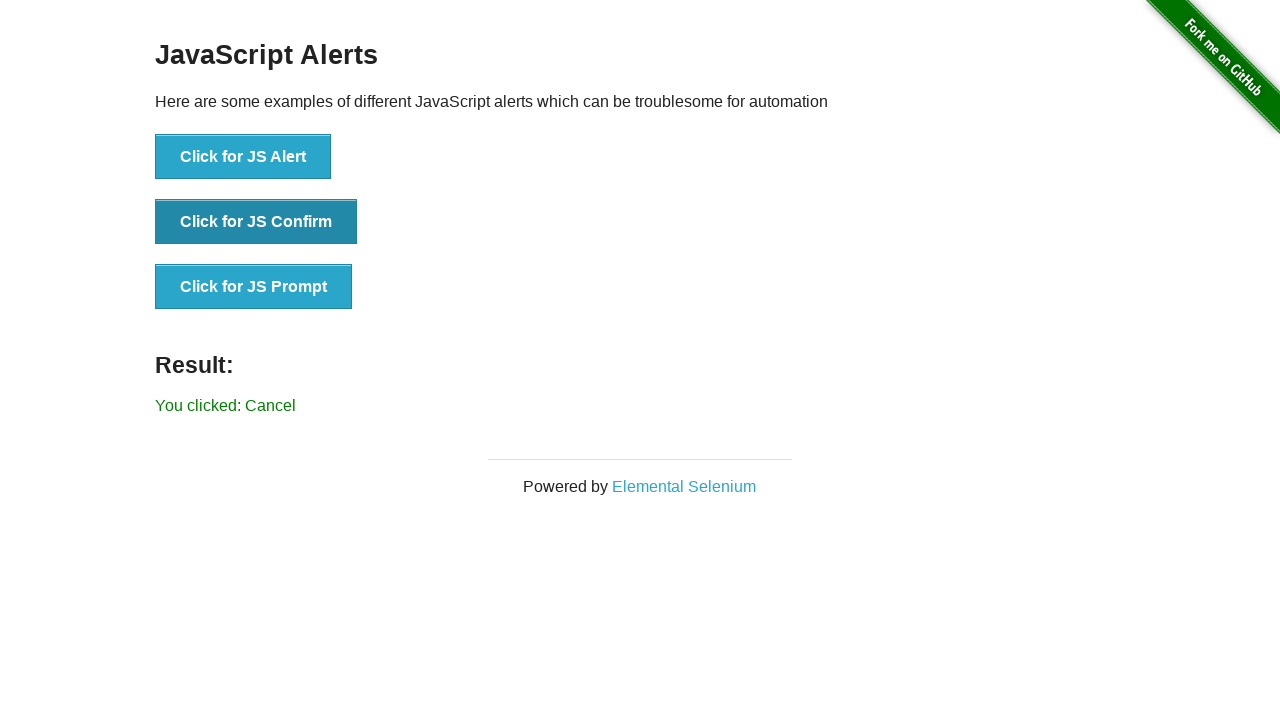

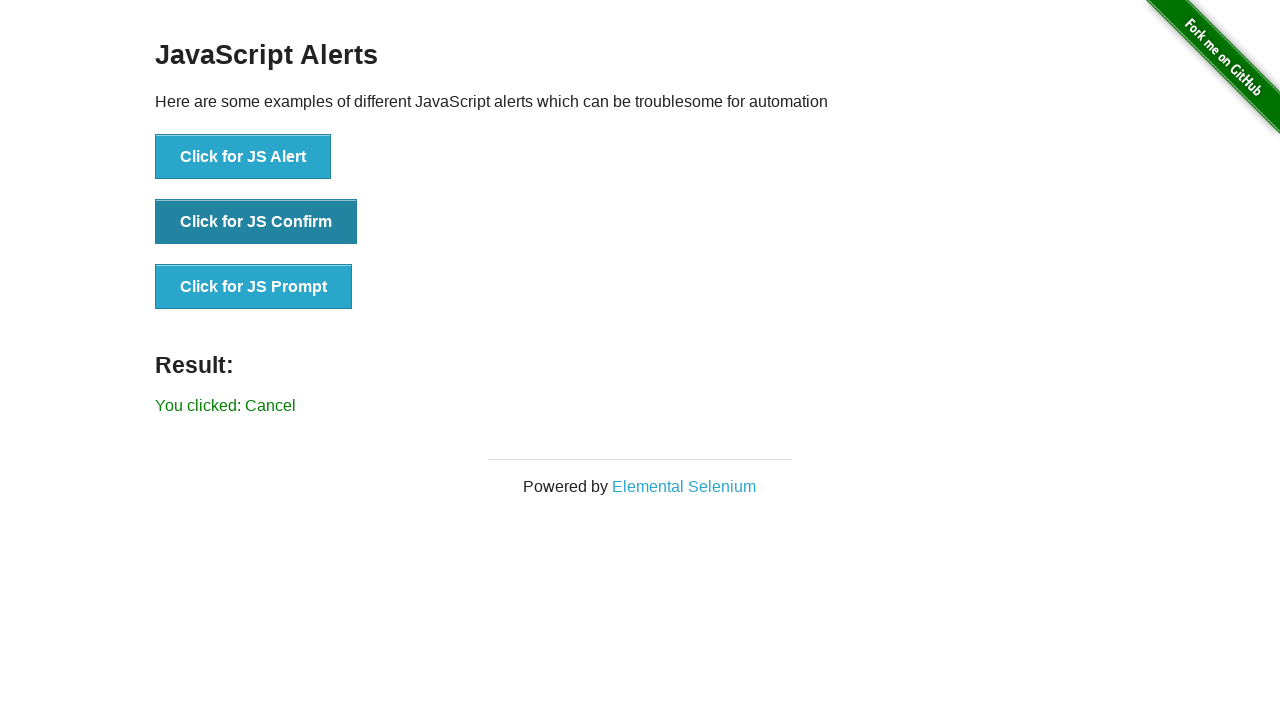